Tests successful form submission by filling all fields correctly and submitting the form

Starting URL: https://pro100bart.github.io/playwright-demo/

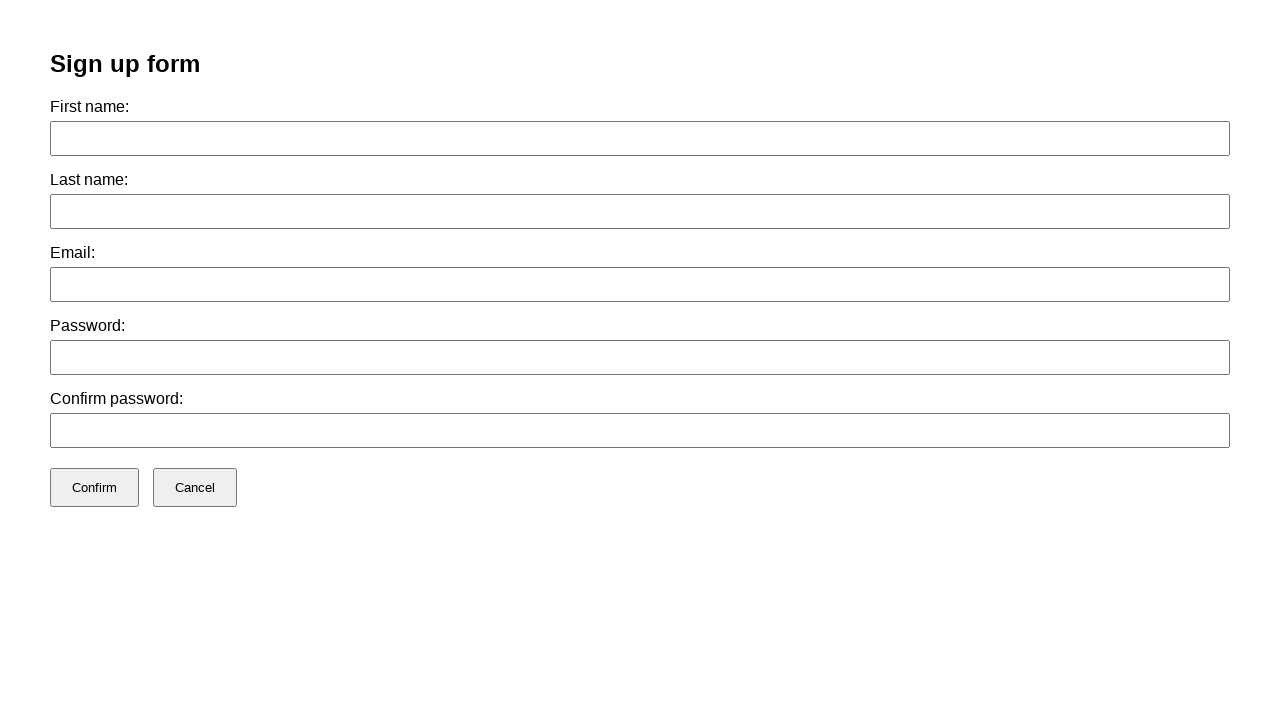

Filled first name field with 'John' on #firstName
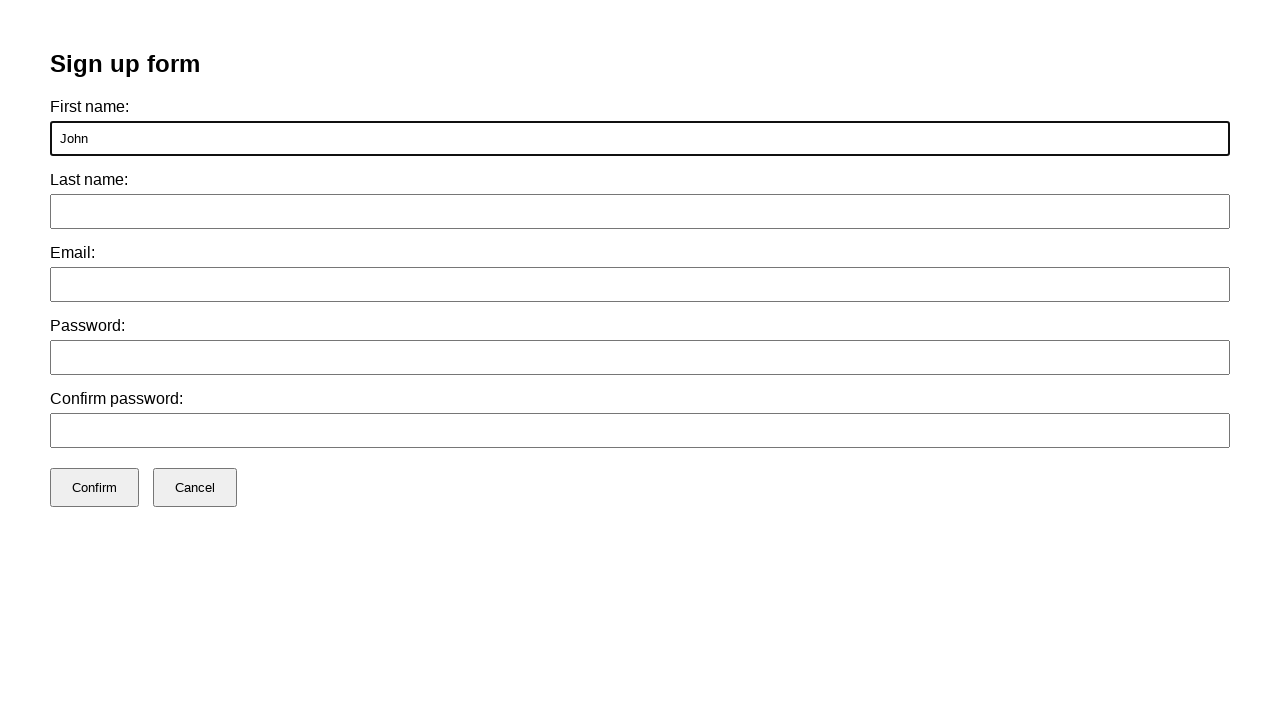

Filled last name field with 'Doe' on #lastName
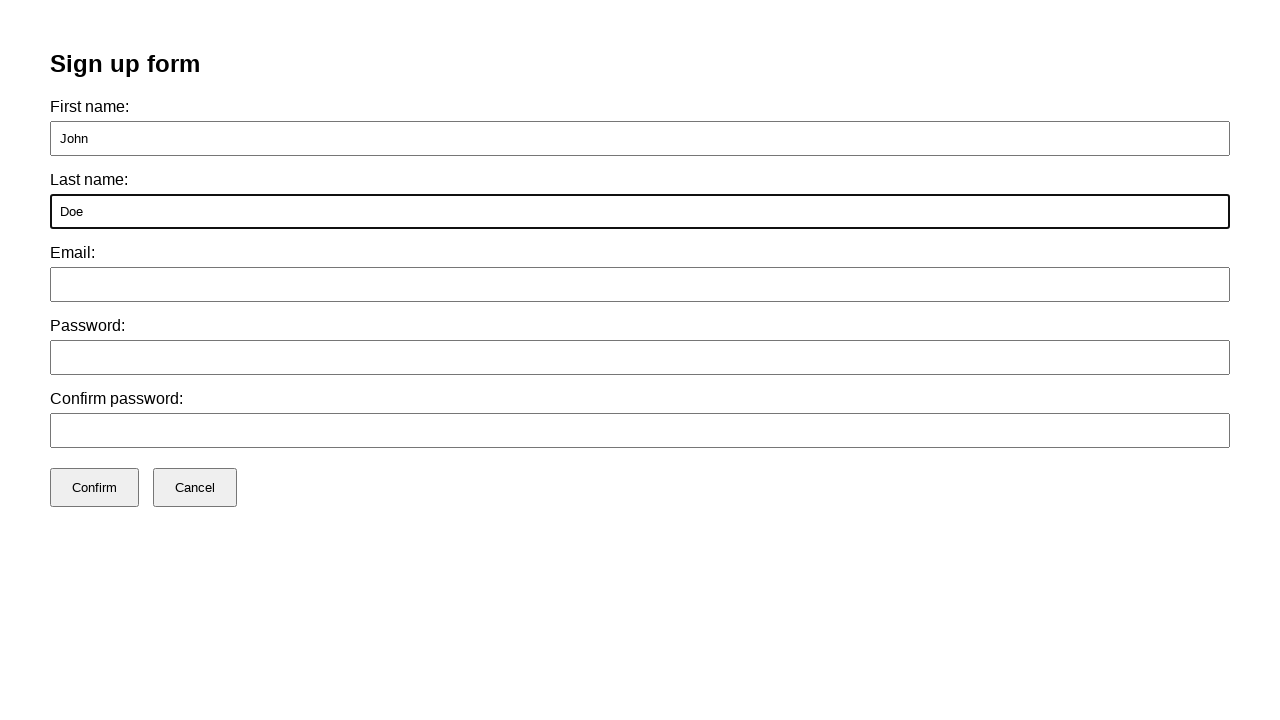

Filled email field with 'john.doe@example.com' on #email
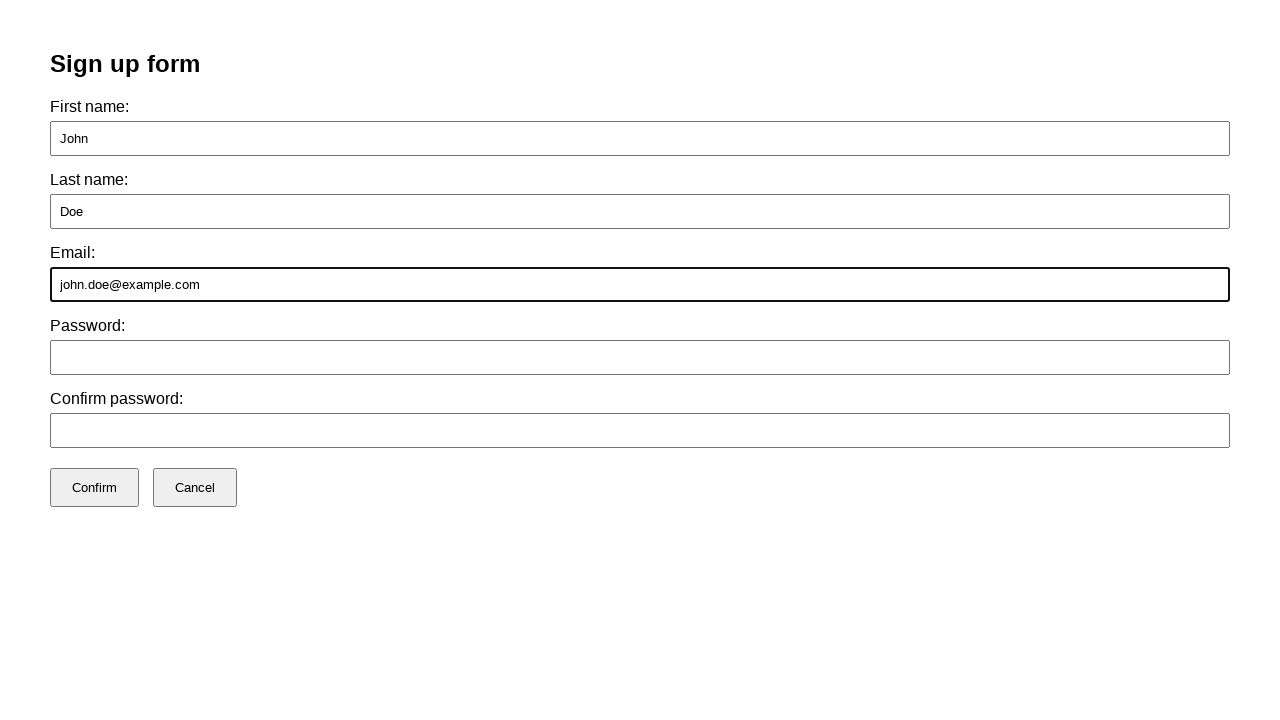

Filled password field with 'password123' on #password
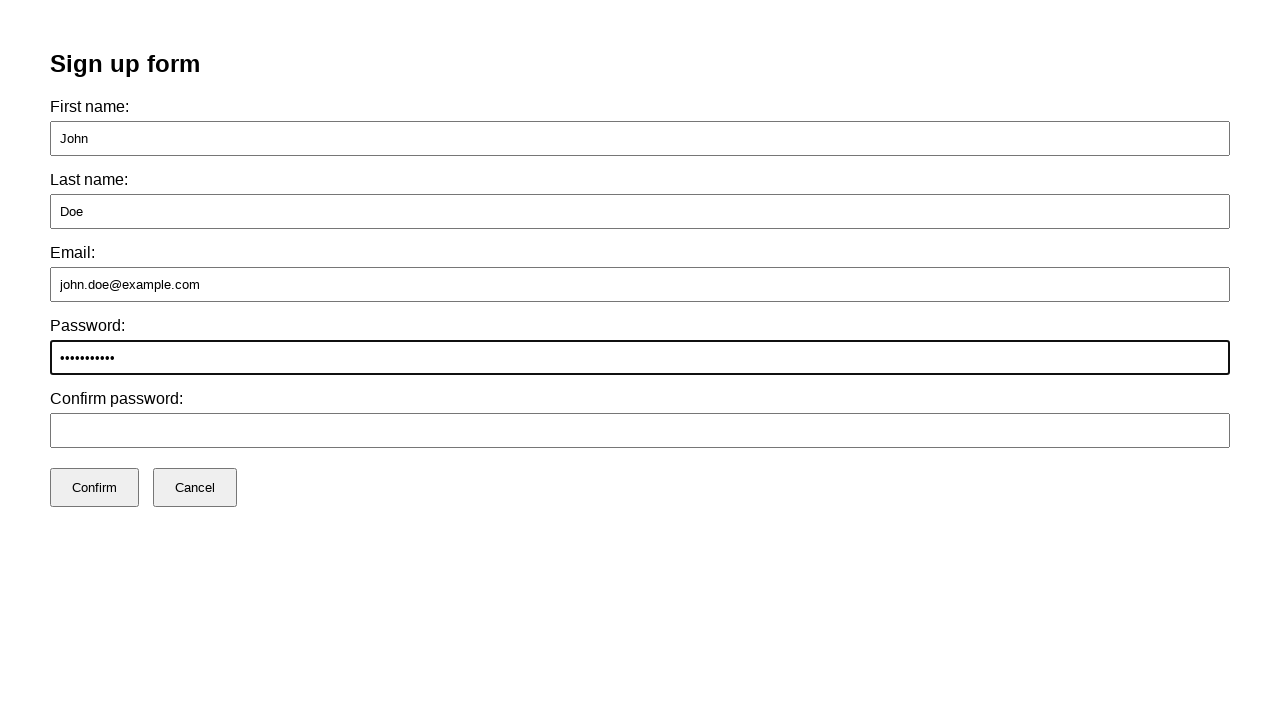

Filled confirm password field with 'password123' on #confirmPassword
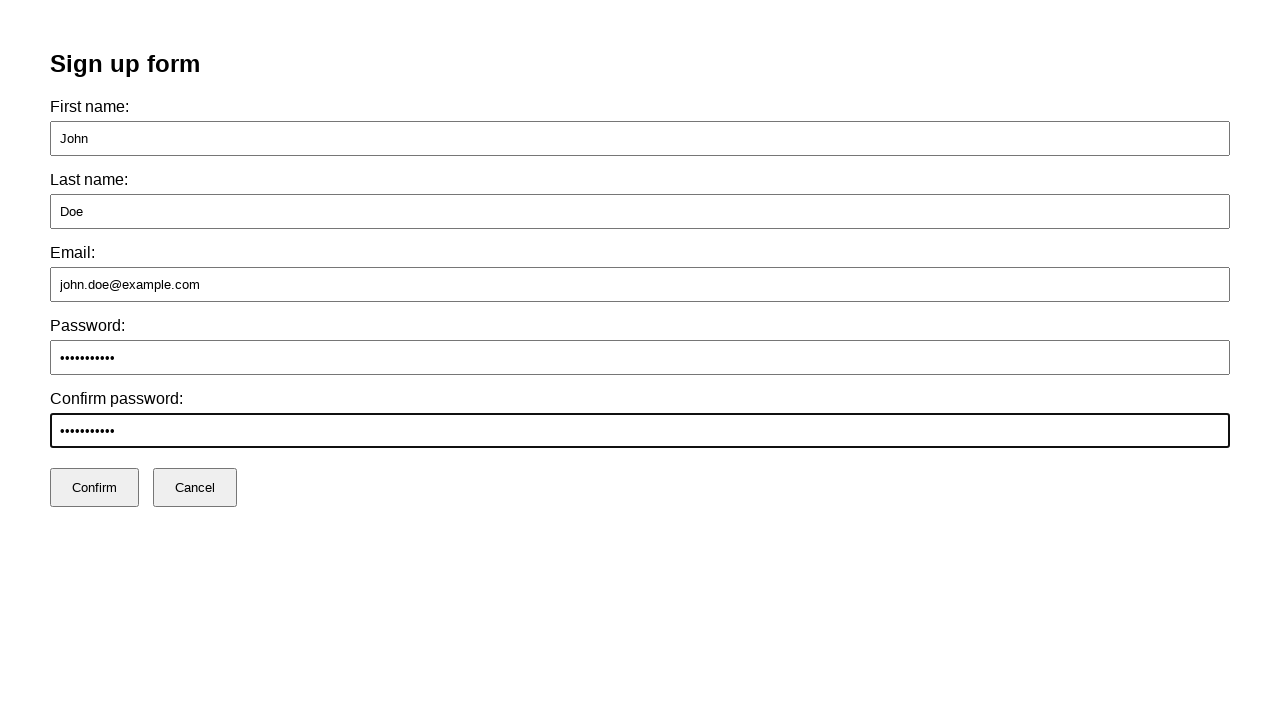

Set up dialog handler for success message
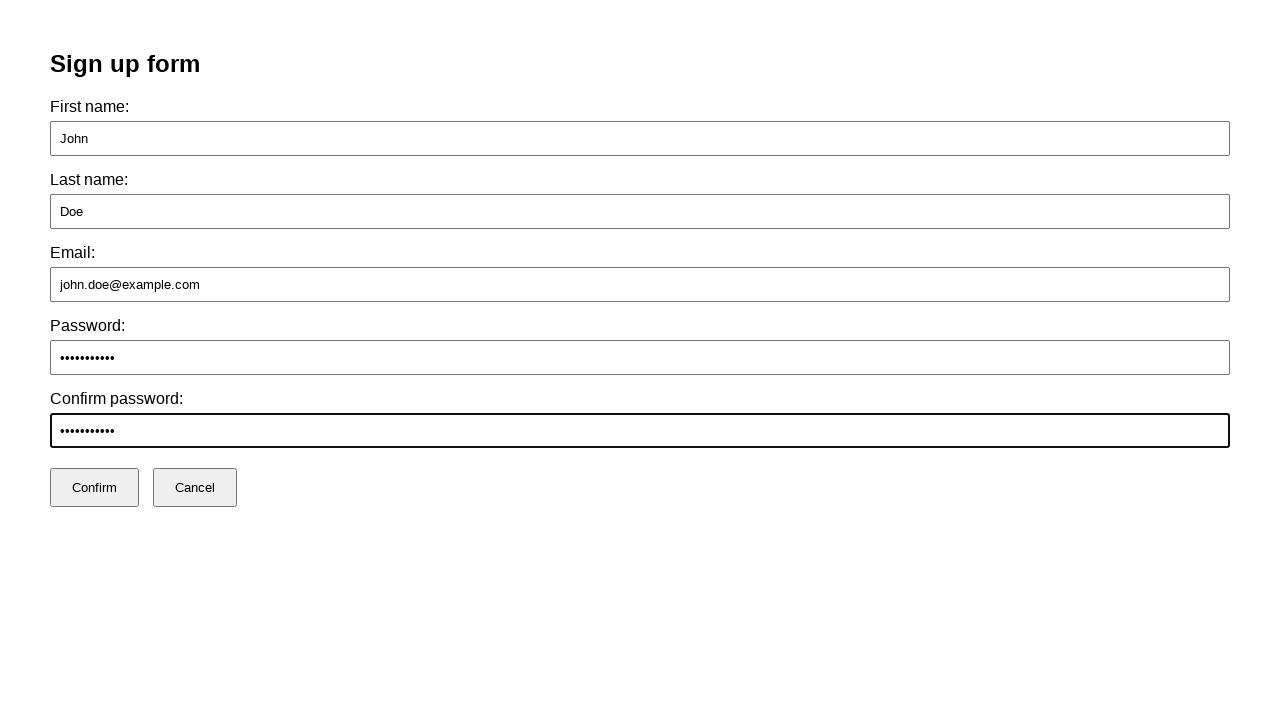

Clicked submit button to submit form at (94, 487) on button[type="submit"]
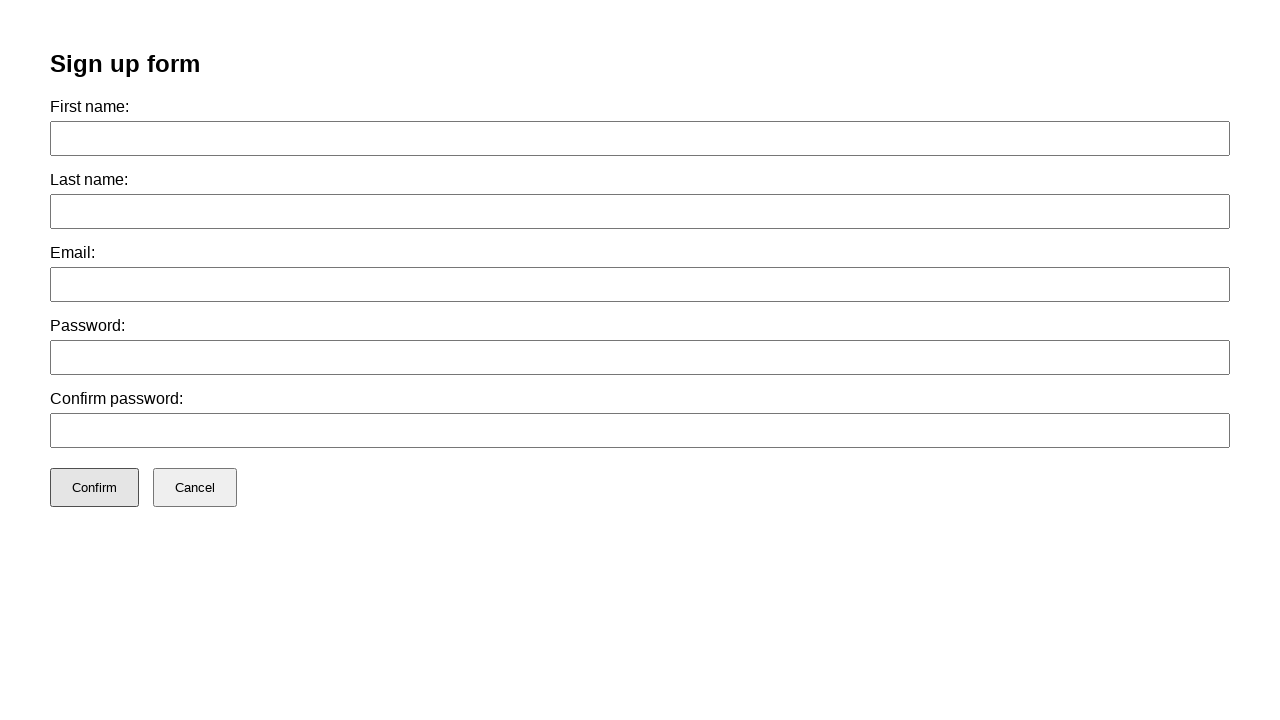

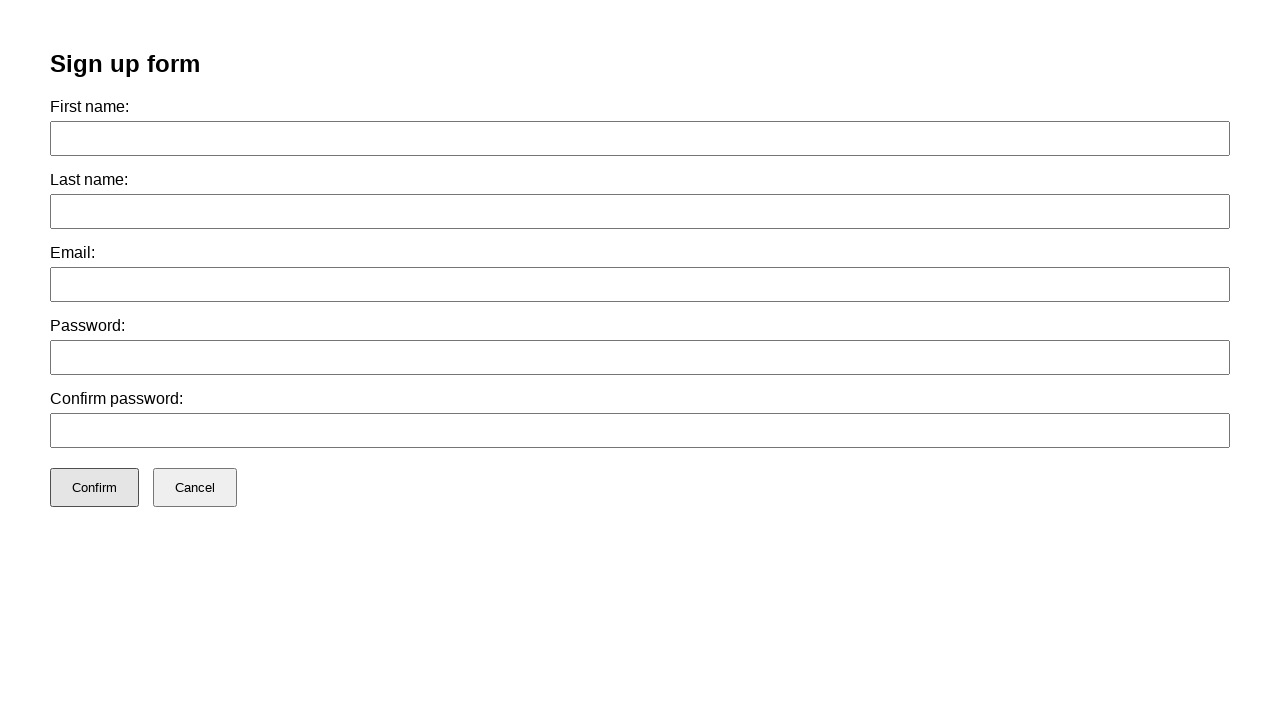